Navigates to Browse Languages and then to the D category page, verifying the description text about languages starting with D

Starting URL: http://www.99-bottles-of-beer.net/

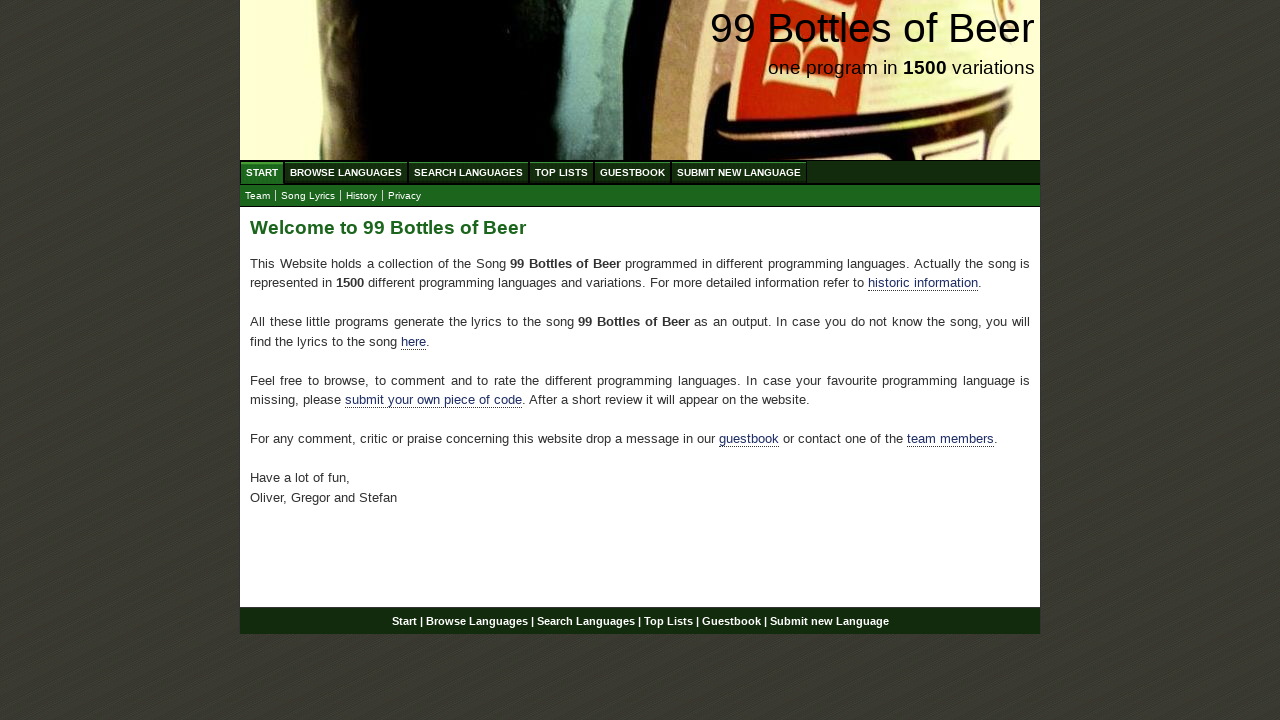

Clicked Browse Languages menu at (346, 172) on text=Browse Languages
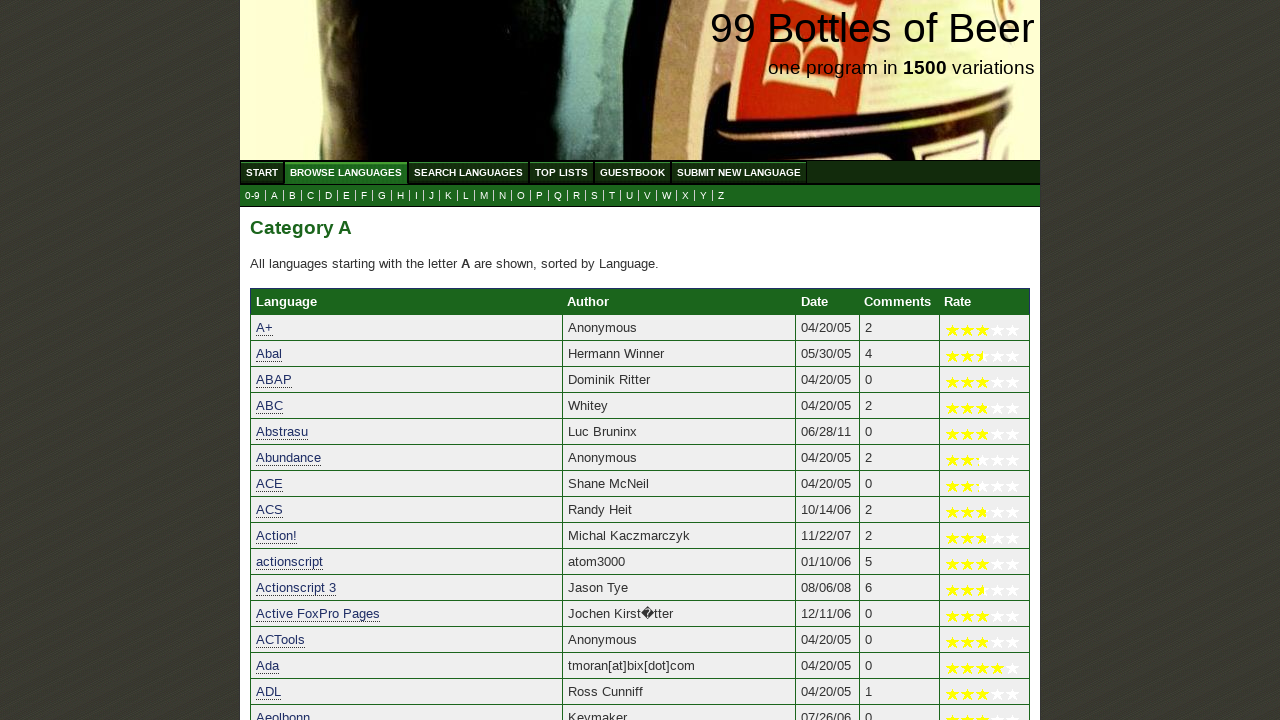

Clicked D category link at (328, 196) on a[href='d.html']
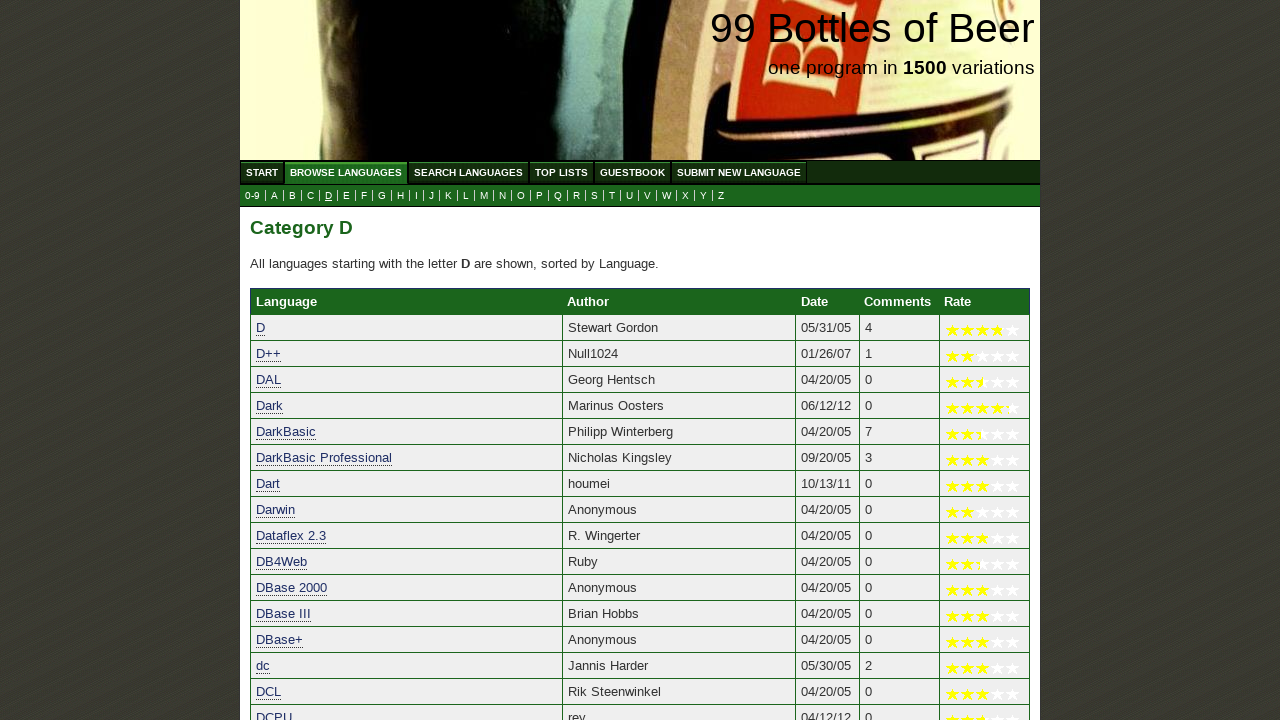

D category page loaded with description text verified
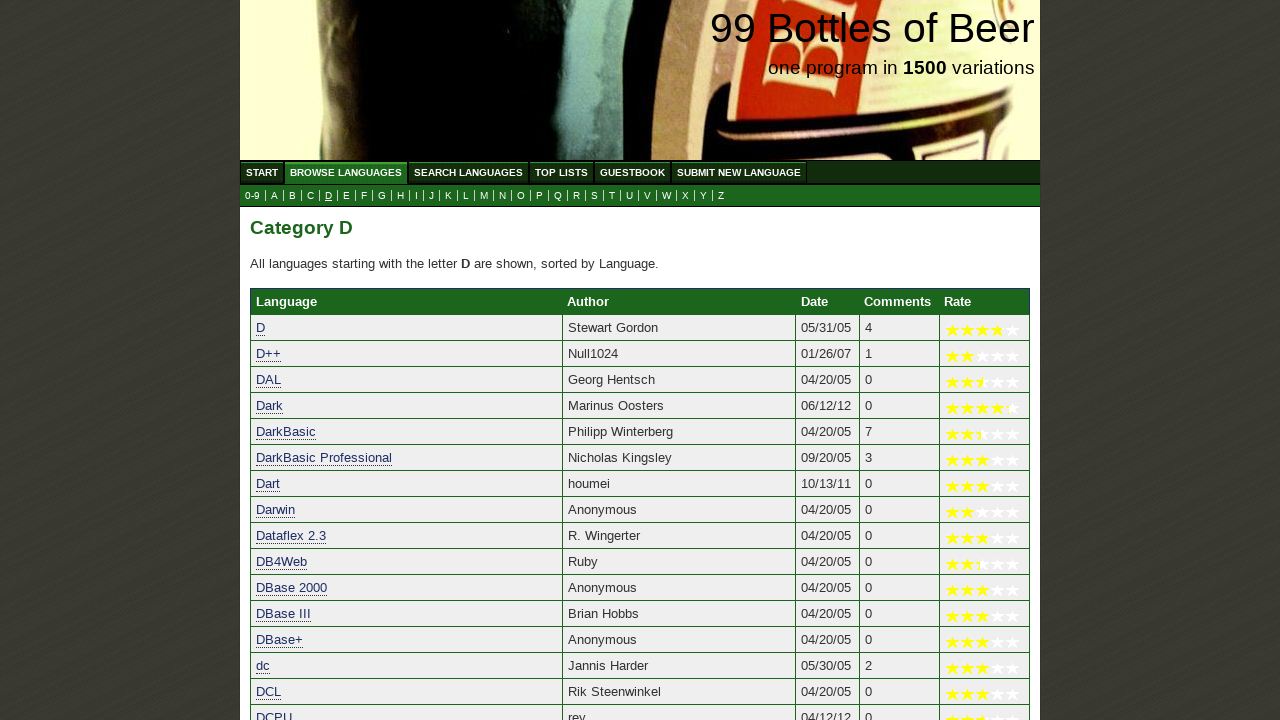

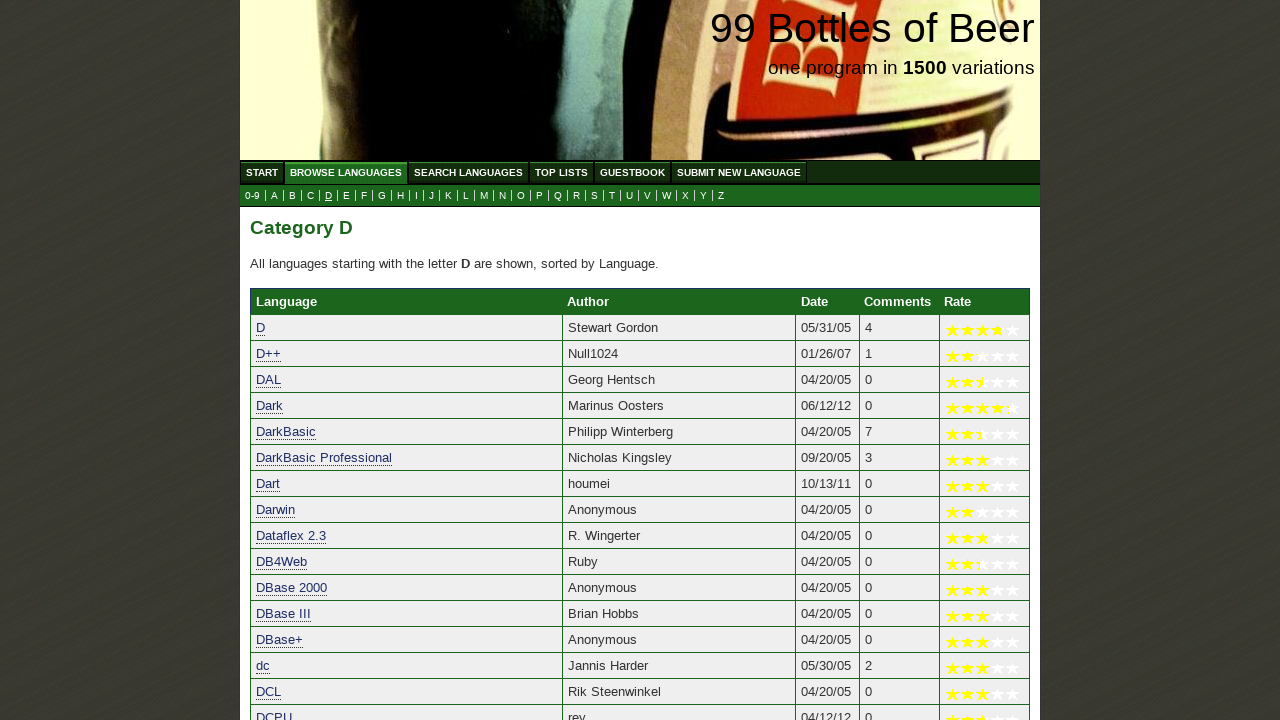